Tests a practice registration form by filling in personal details (name, email, gender, mobile, date of birth, hobbies, address, state, city) and submitting the form to verify successful submission

Starting URL: https://demoqa.com/automation-practice-form

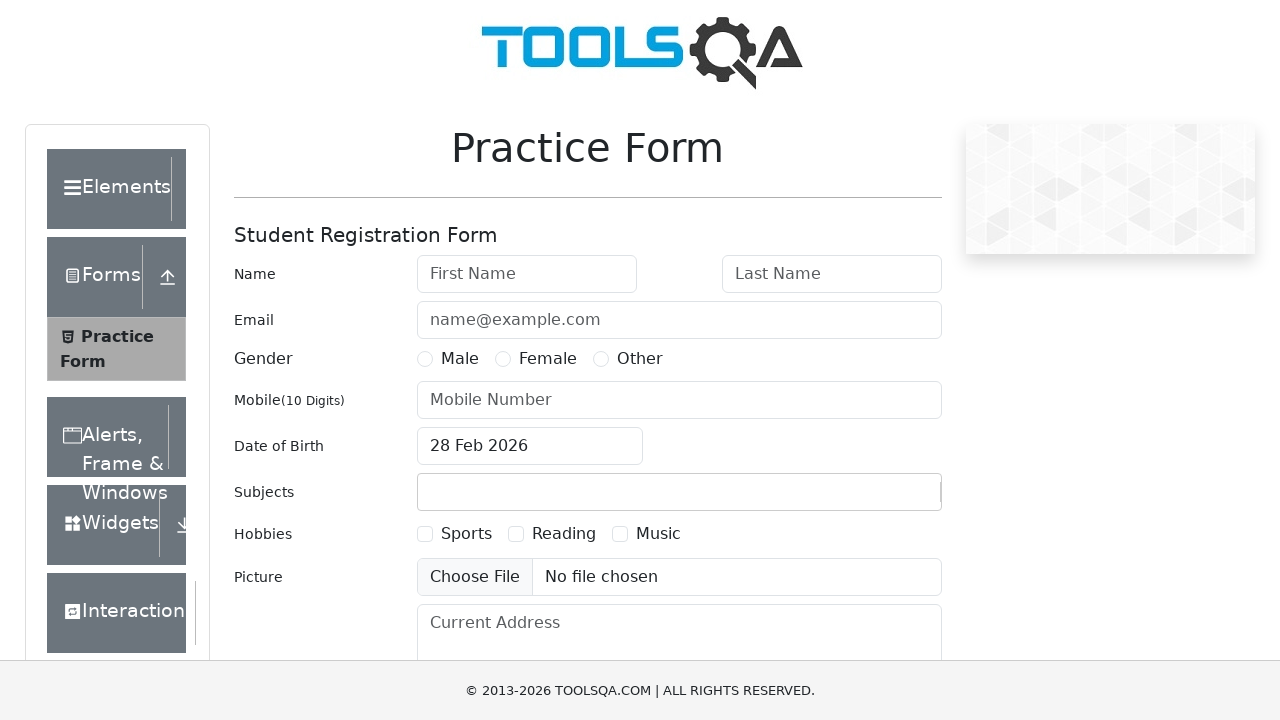

Filled first name field with 'John' on #firstName
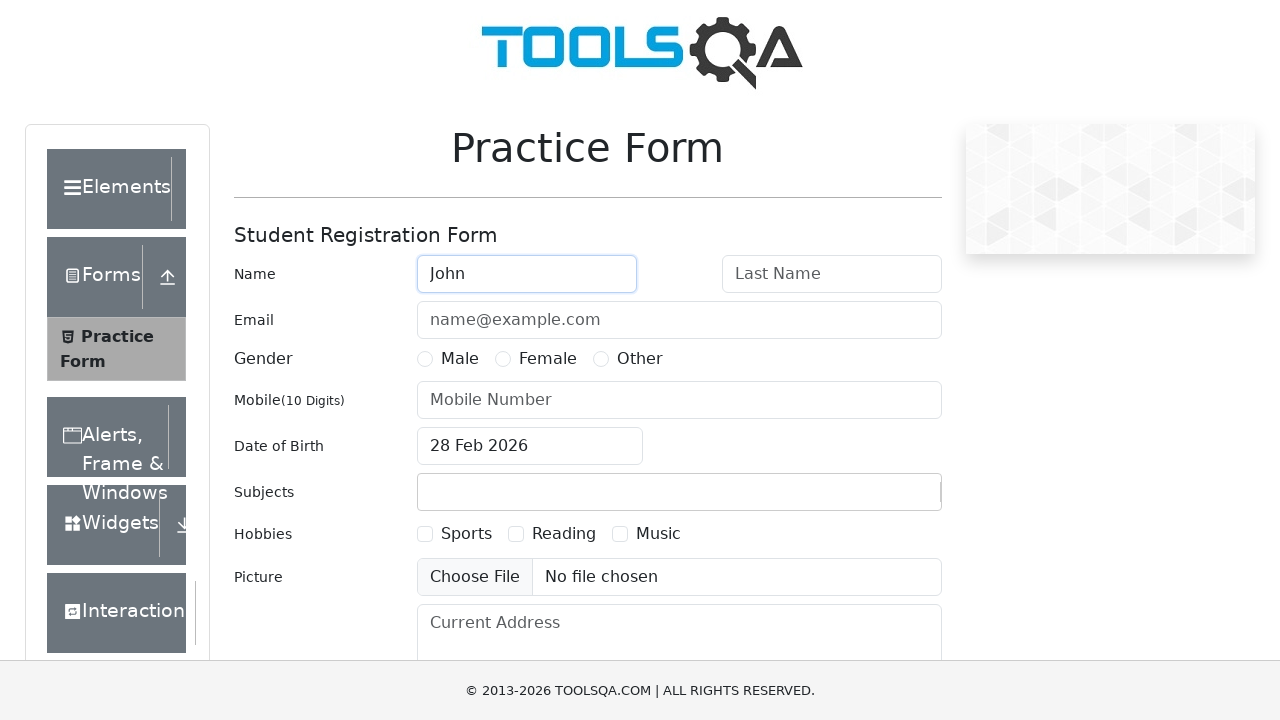

Filled last name field with 'Anderson' on #lastName
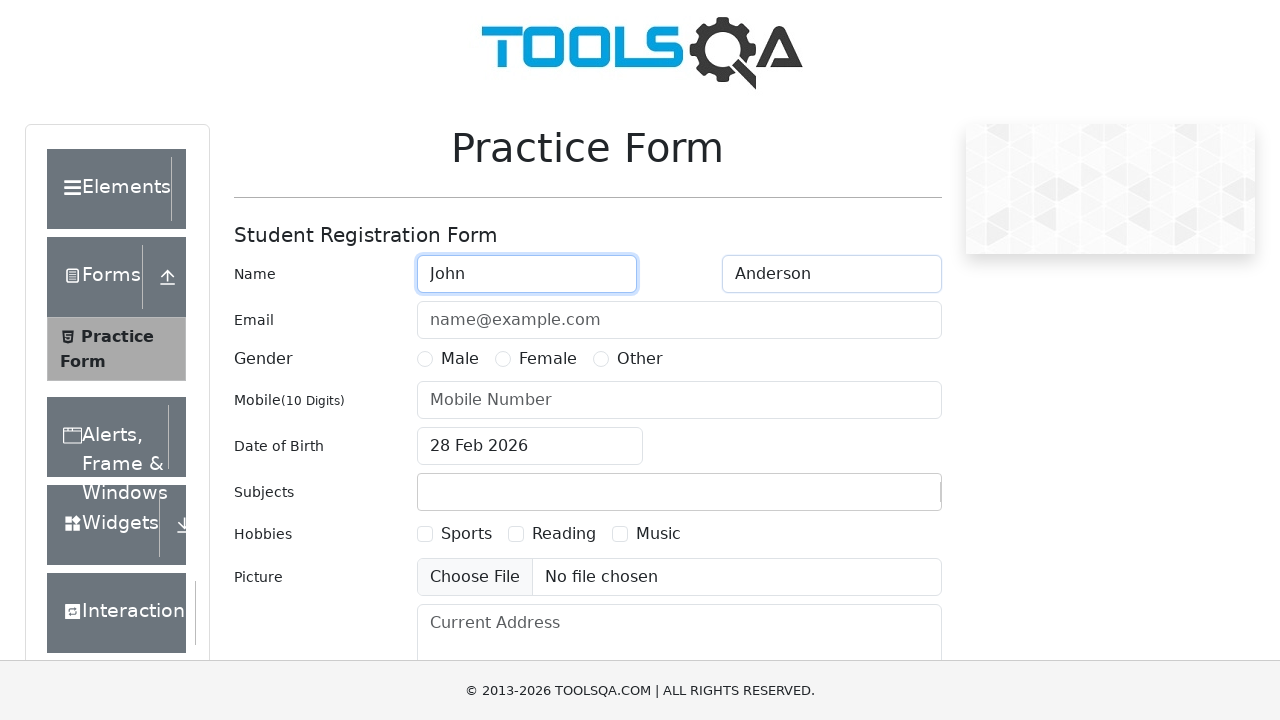

Filled email field with 'john.anderson@example.com' on #userEmail
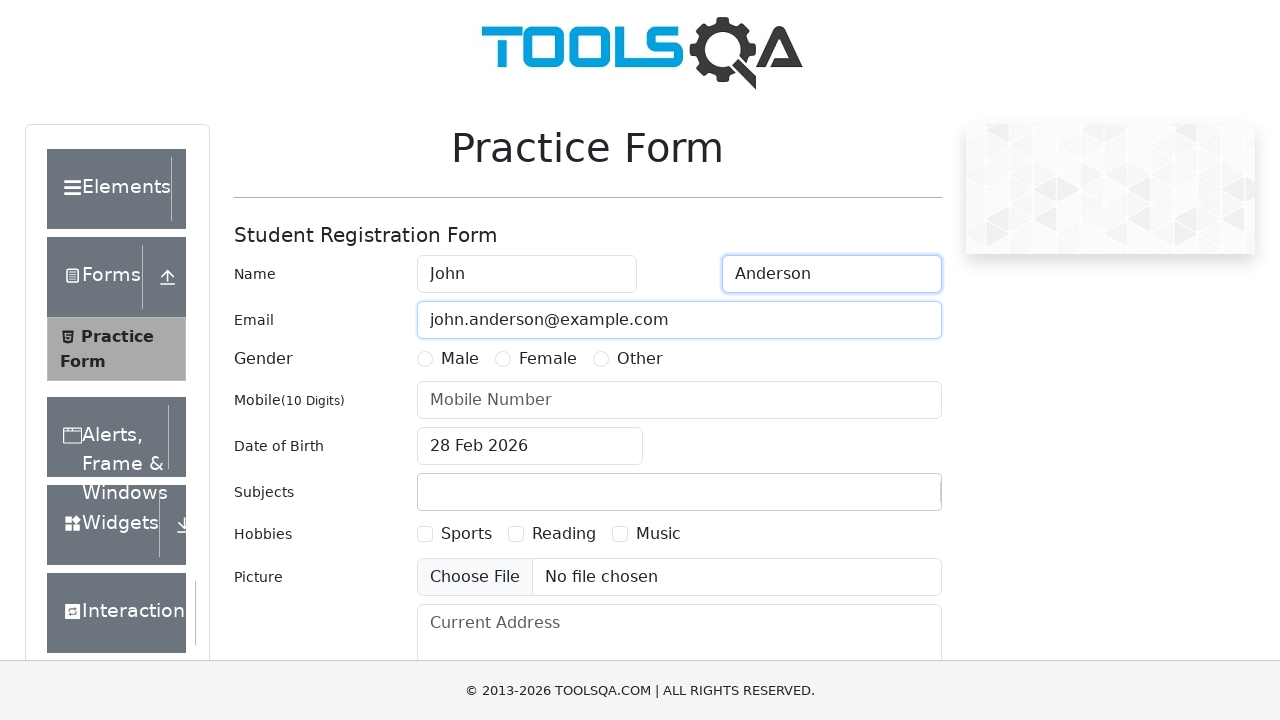

Selected Male gender option at (460, 359) on label[for='gender-radio-1']
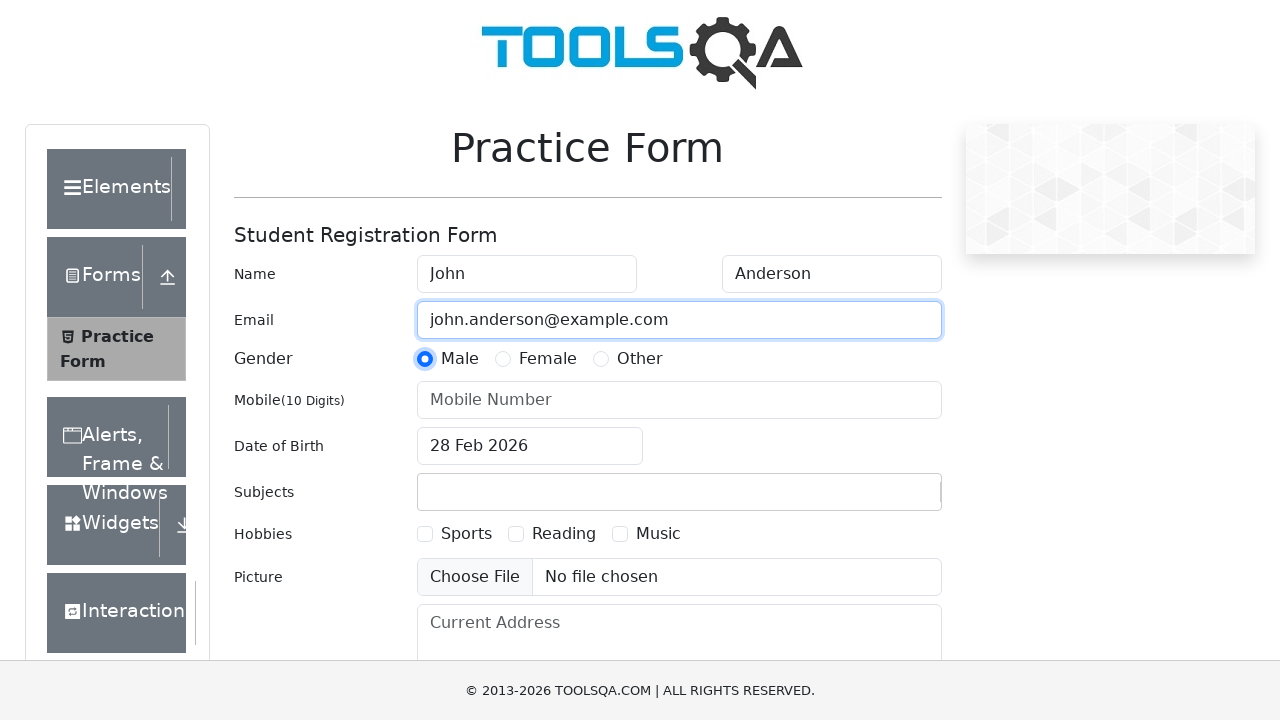

Filled mobile number field with '6564563989' on #userNumber
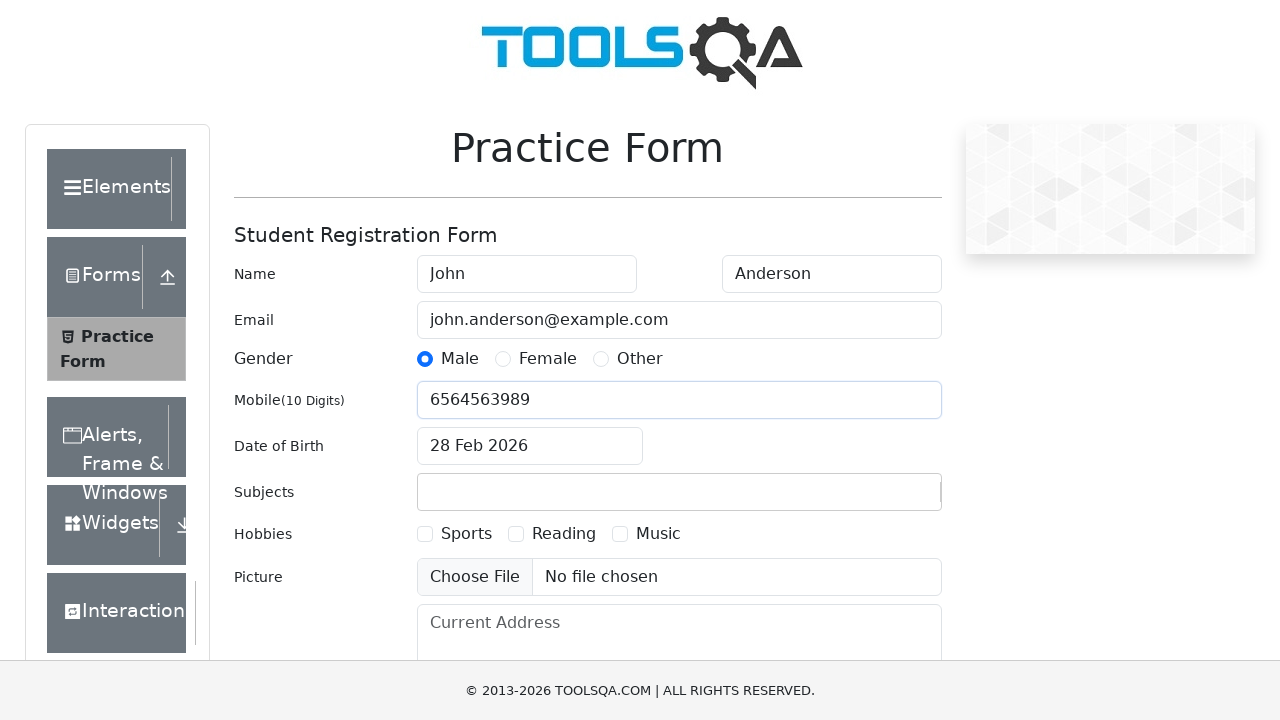

Clicked date of birth input to open date picker at (530, 446) on #dateOfBirthInput
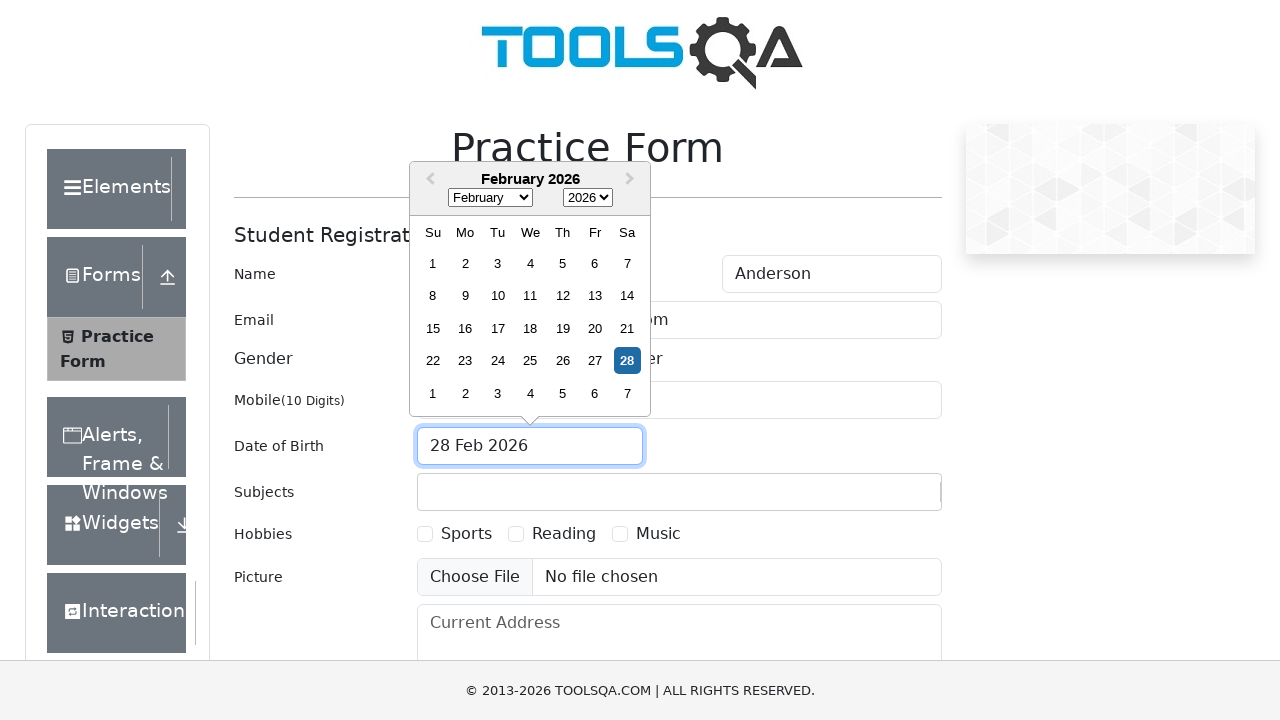

Selected November in date picker month dropdown on .react-datepicker__month-select
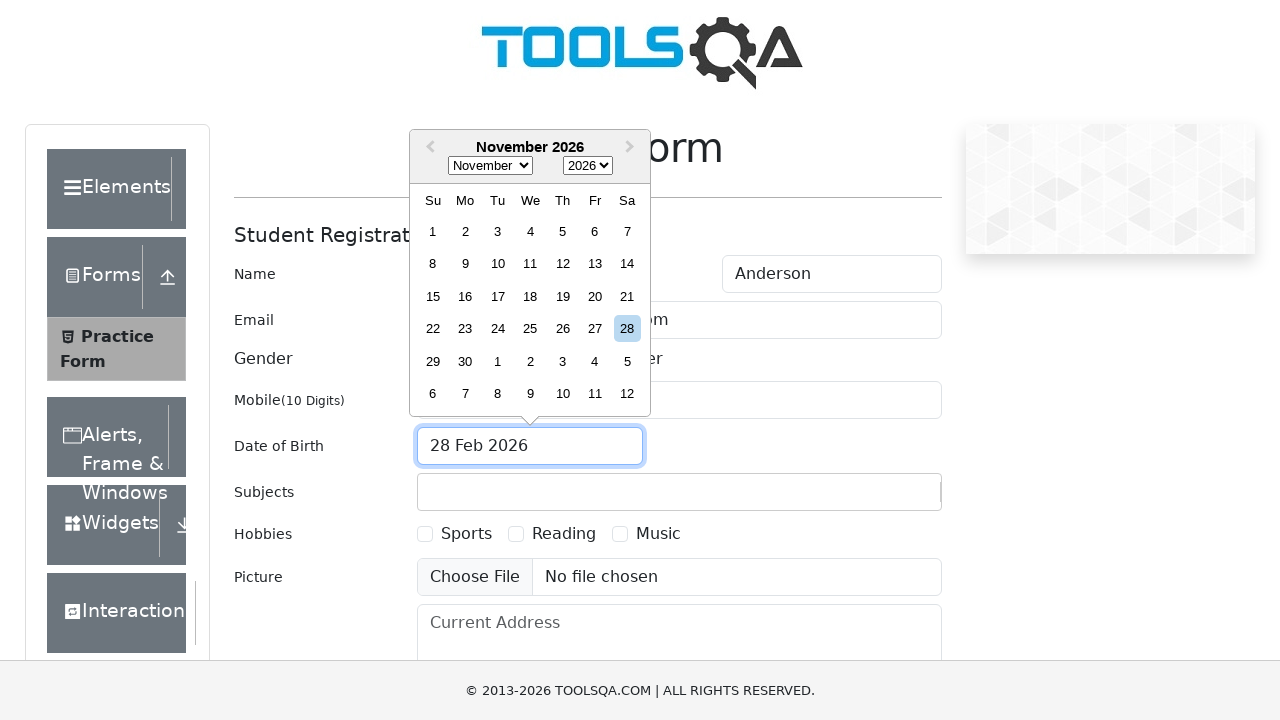

Selected 1995 in date picker year dropdown on .react-datepicker__year-select
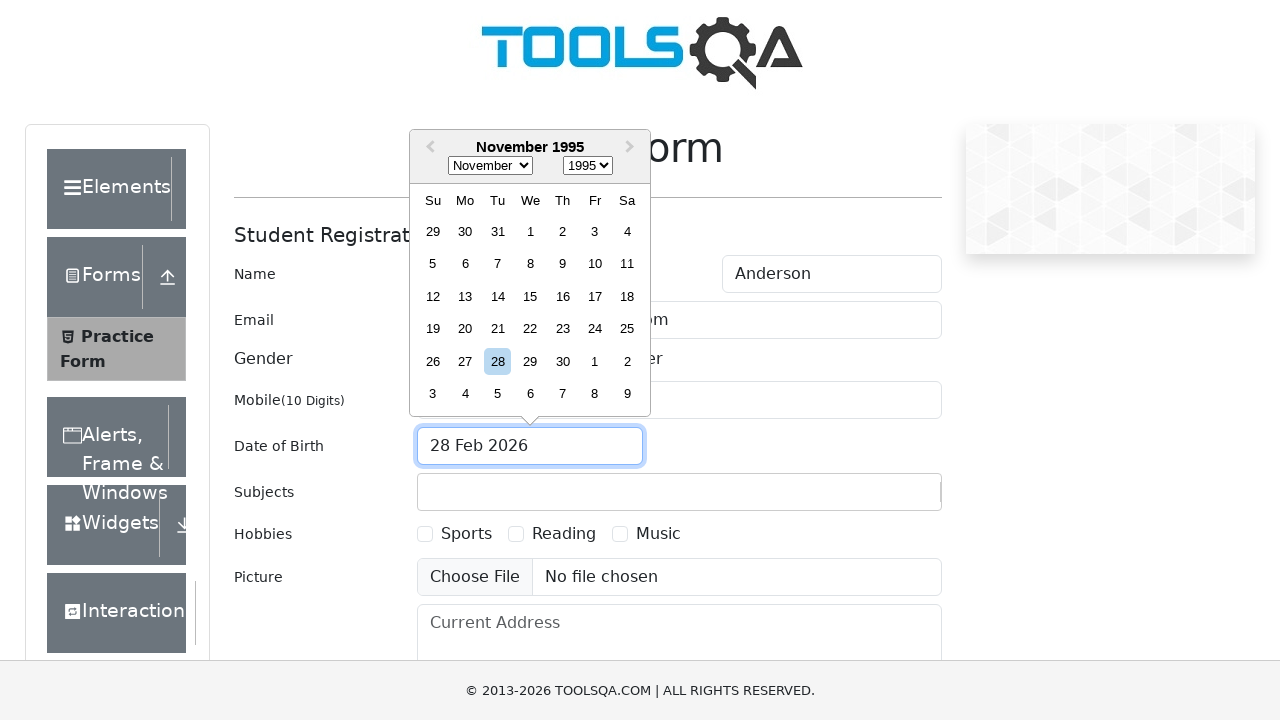

Selected 15th day in date picker calendar at (530, 296) on .react-datepicker__day--015
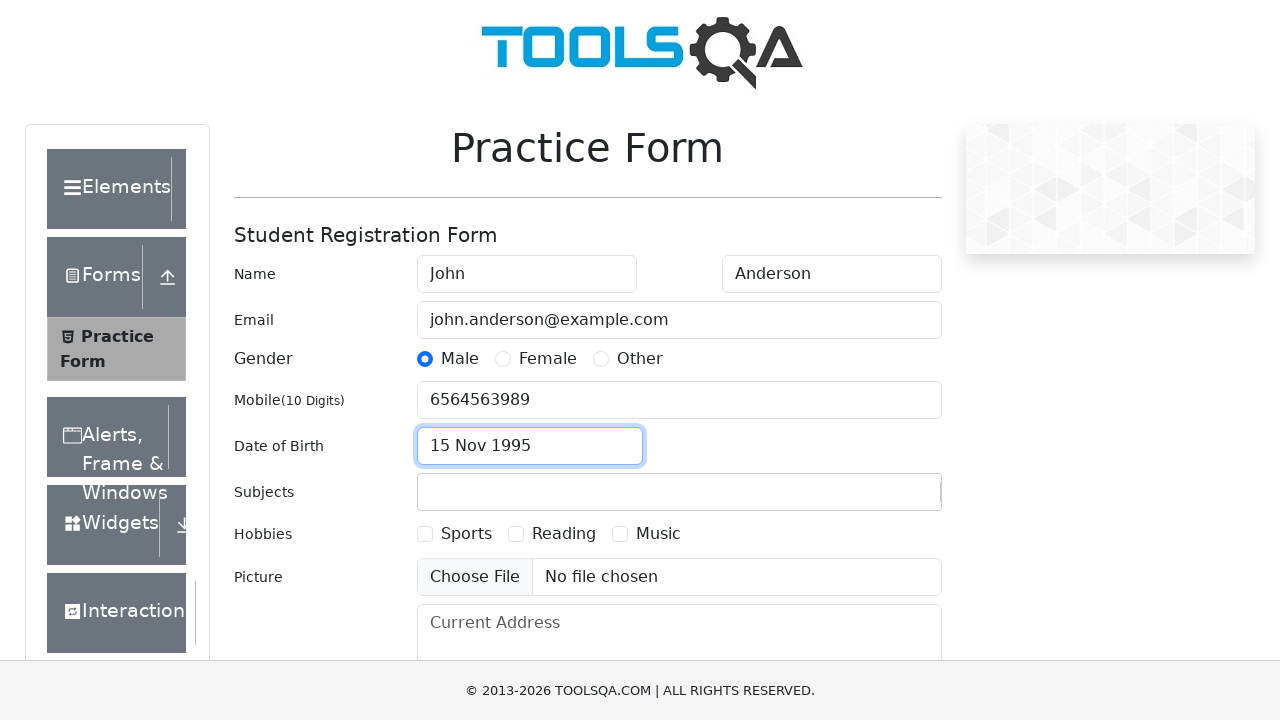

Selected Sports hobby checkbox at (466, 534) on label[for='hobbies-checkbox-1']
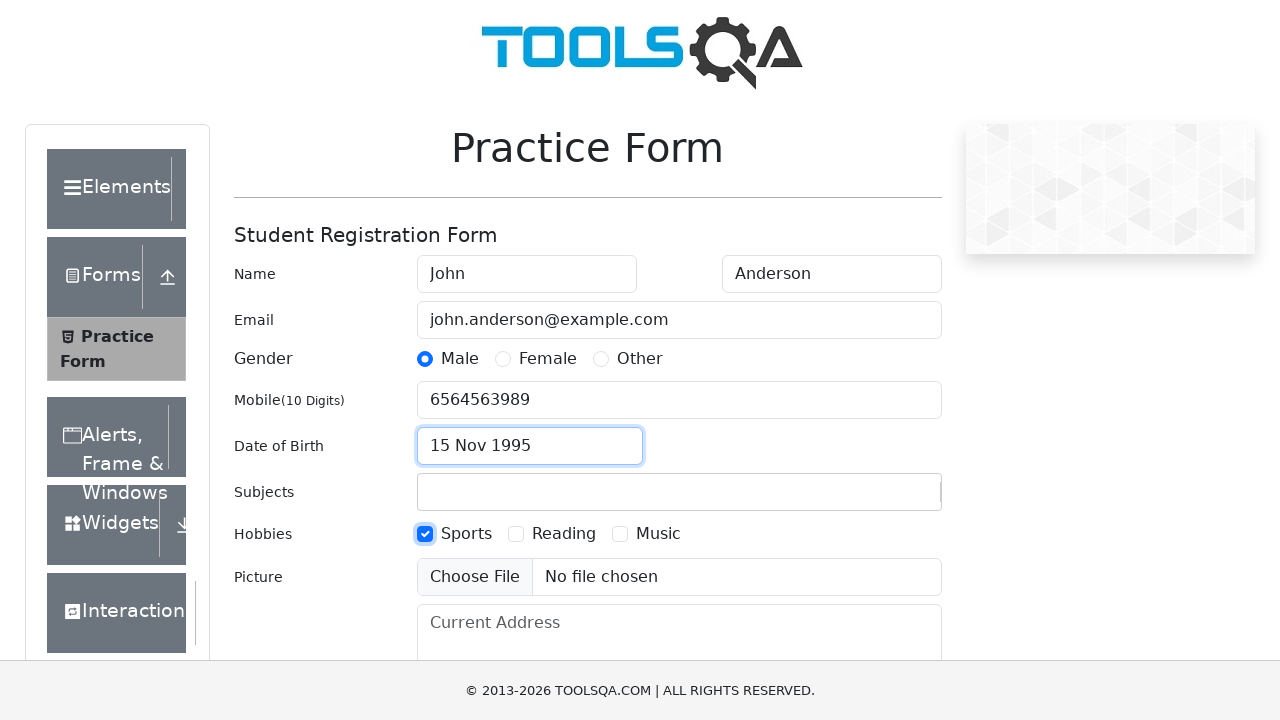

Selected Reading hobby checkbox at (564, 534) on label[for='hobbies-checkbox-2']
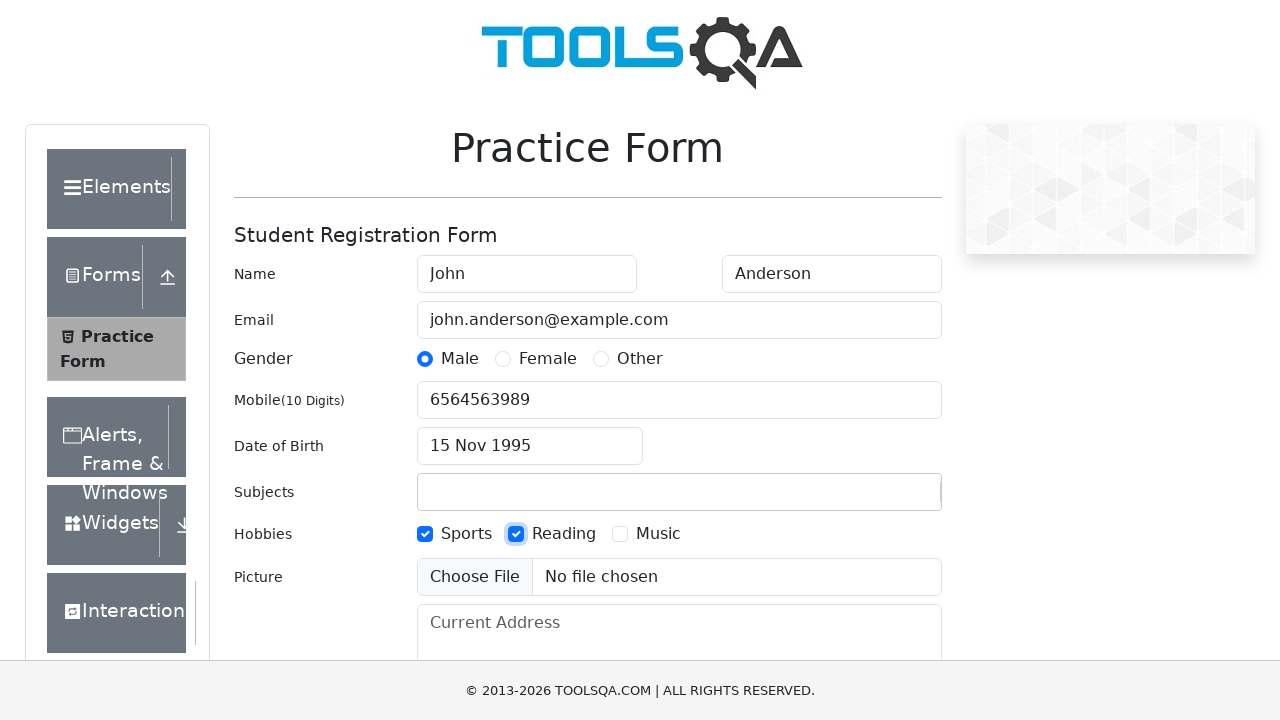

Filled current address field with '2906 Shell Rd, Brooklyn, NY, 12224' on #currentAddress
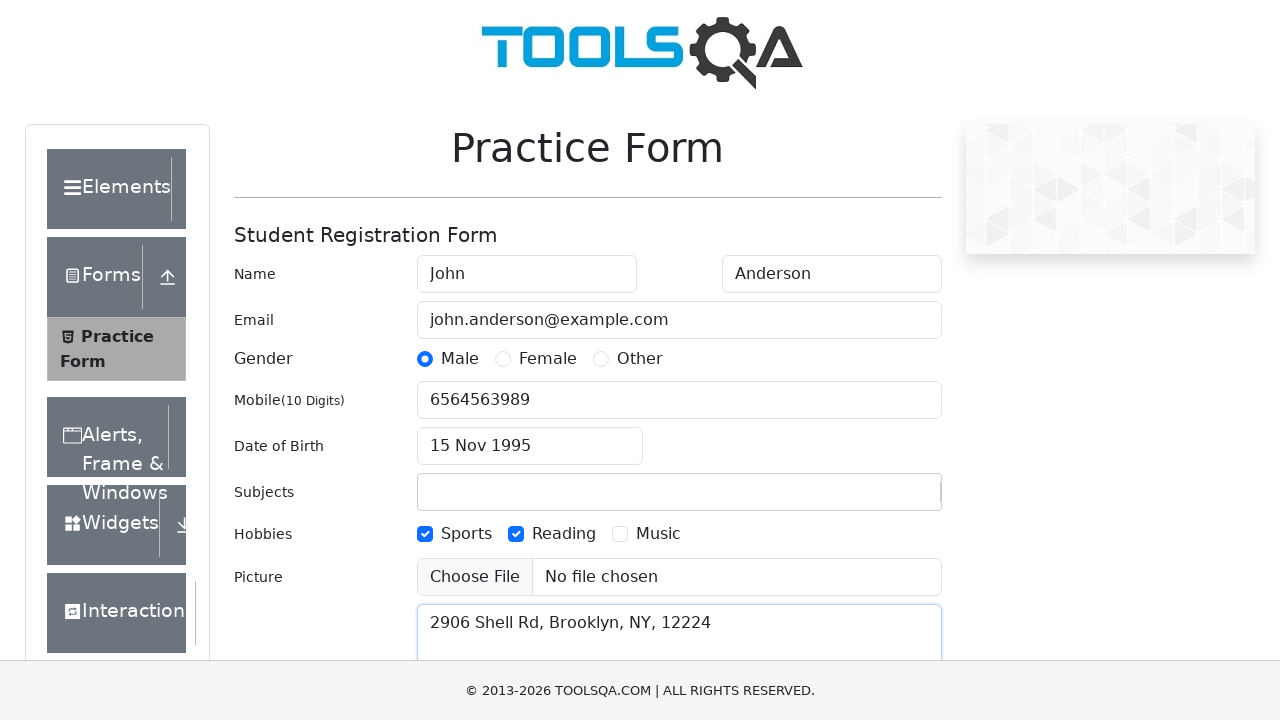

Scrolled down 300 pixels to reveal state and city dropdowns
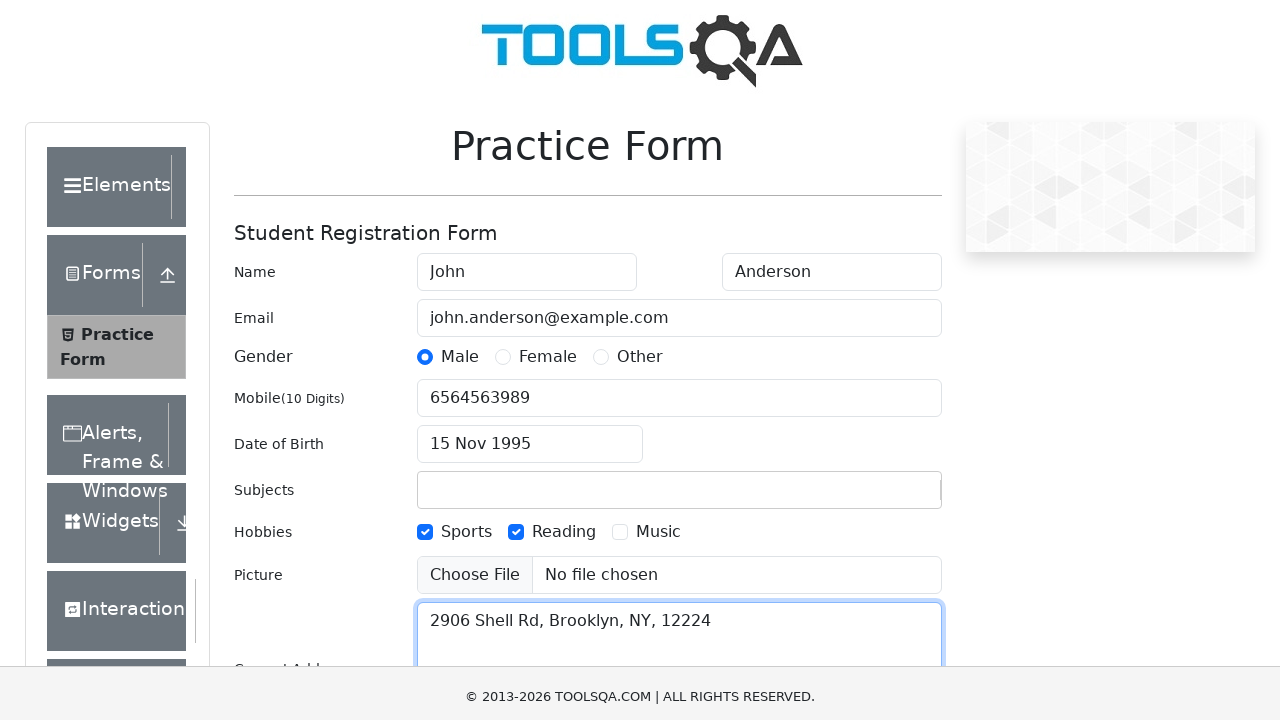

Clicked state dropdown to open options at (527, 465) on #state
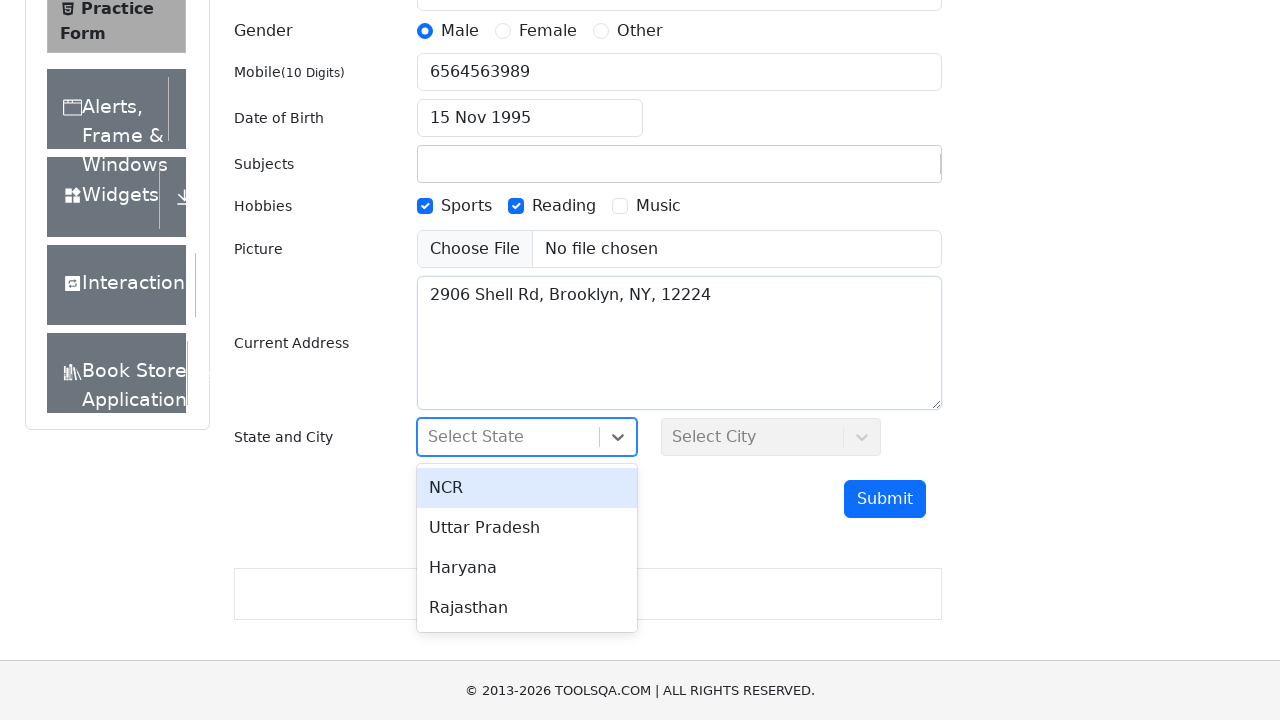

Selected NCR from state dropdown at (527, 488) on div[id*='react-select'][id*='option-0']
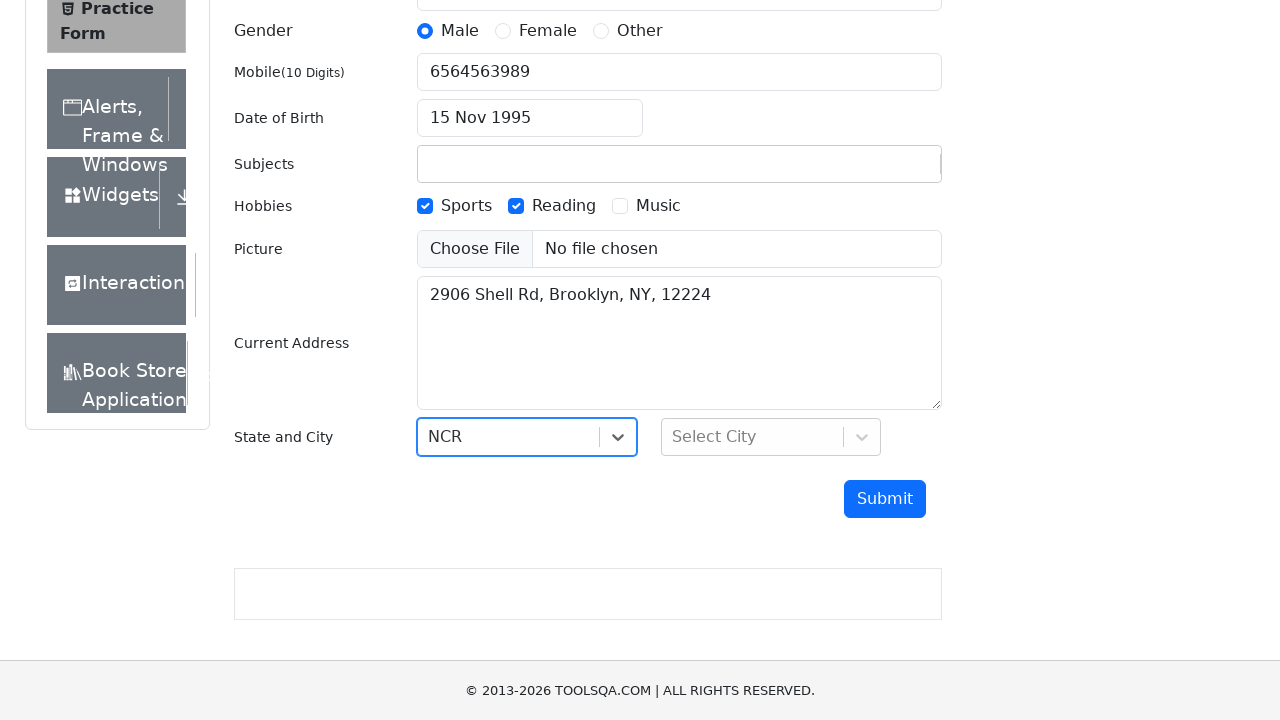

Clicked city dropdown to open options at (771, 437) on #city
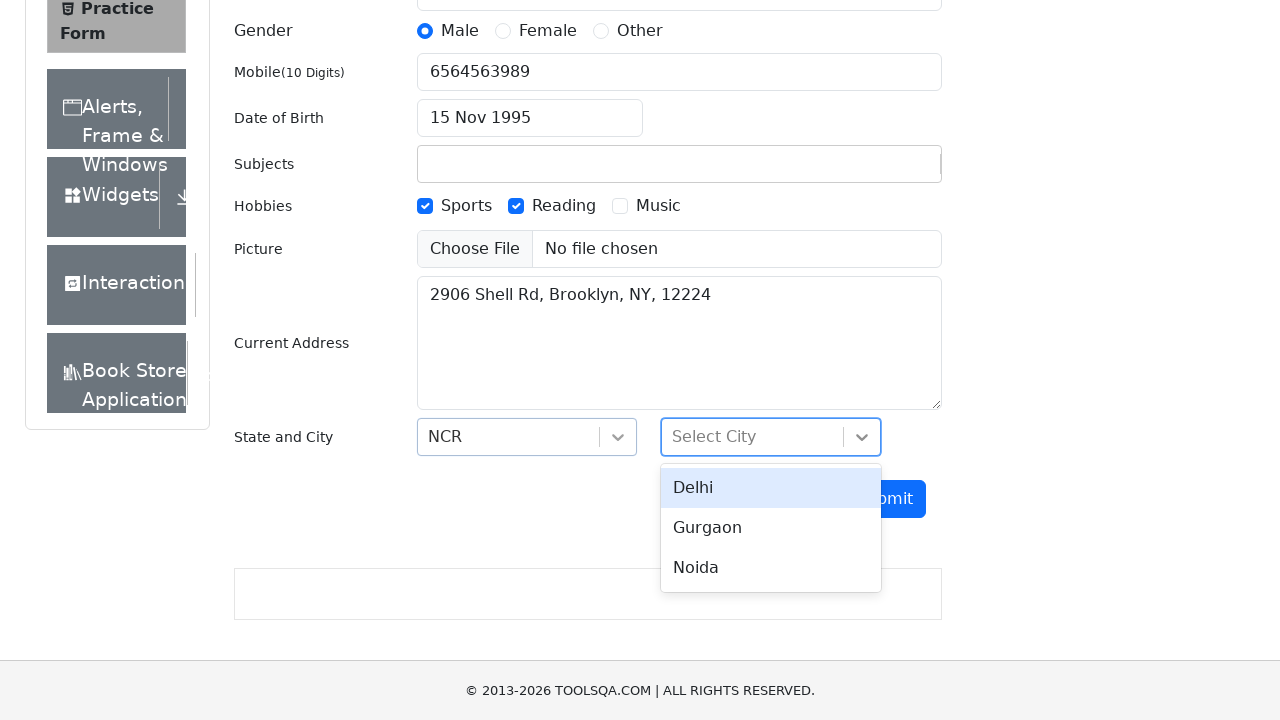

Selected Delhi from city dropdown at (771, 488) on div[id*='react-select'][id*='option-0']
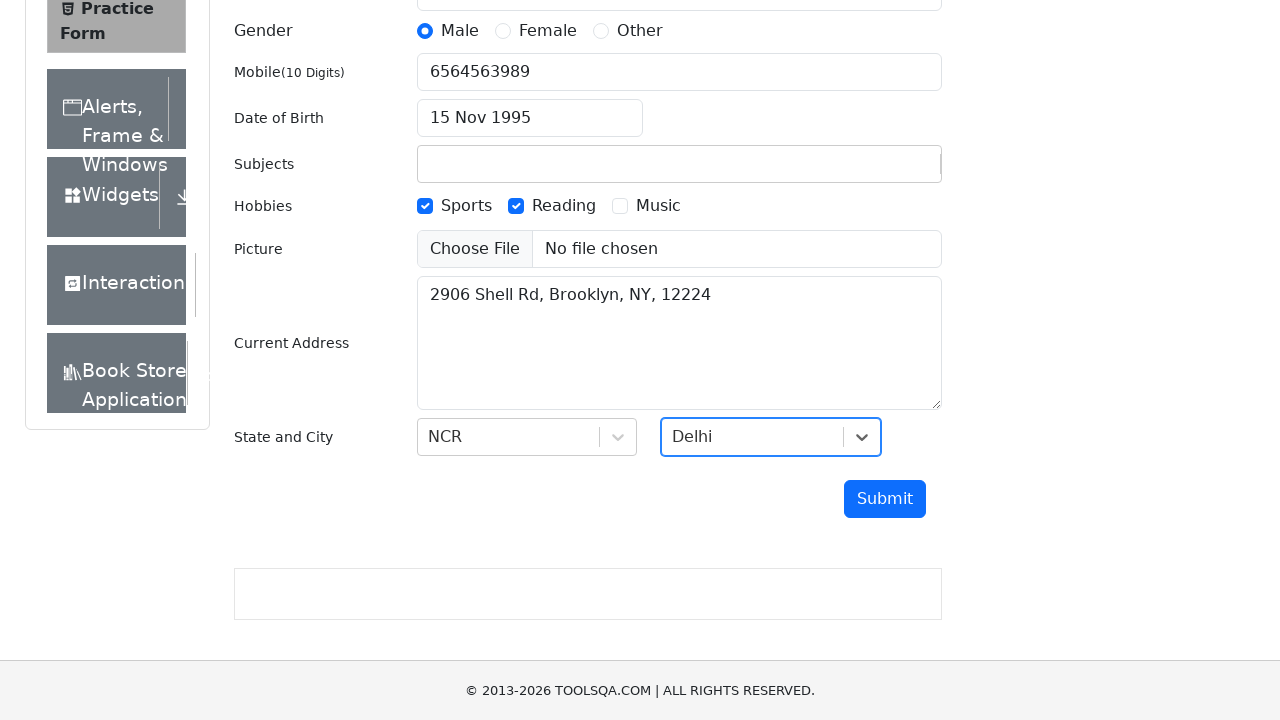

Clicked Submit button to submit the form at (885, 499) on #submit
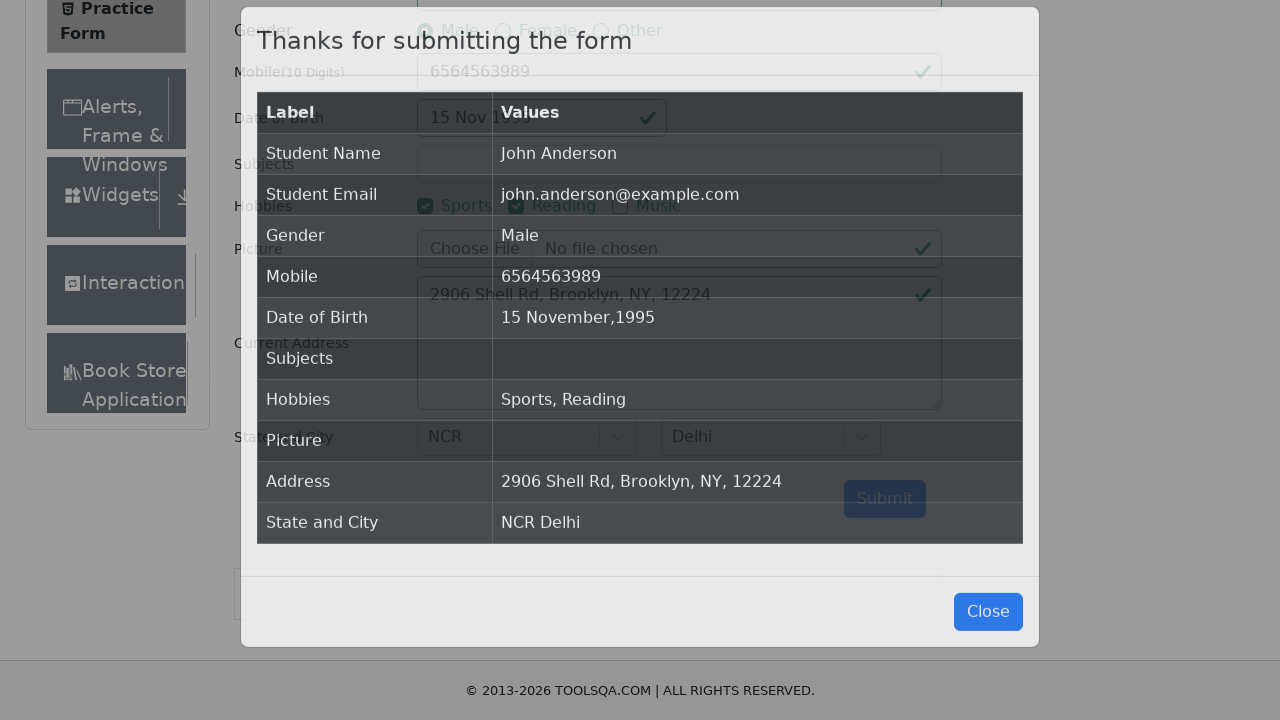

Form submission confirmed - success modal appeared
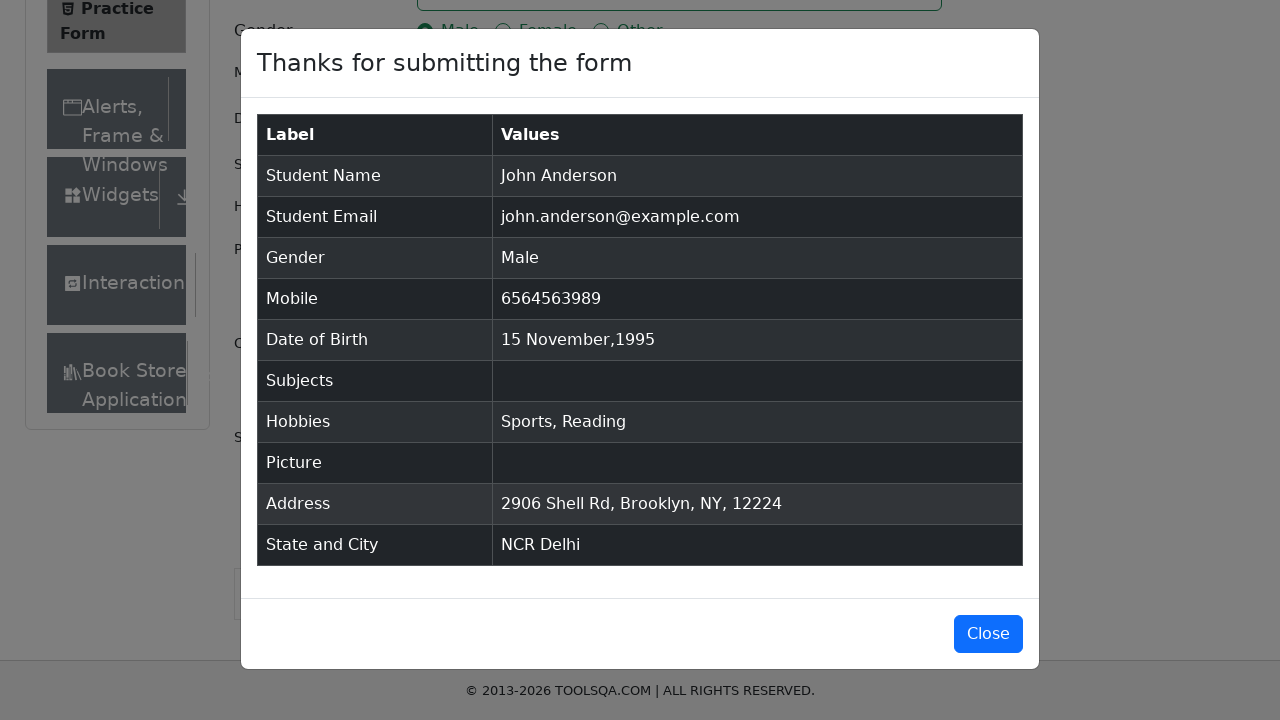

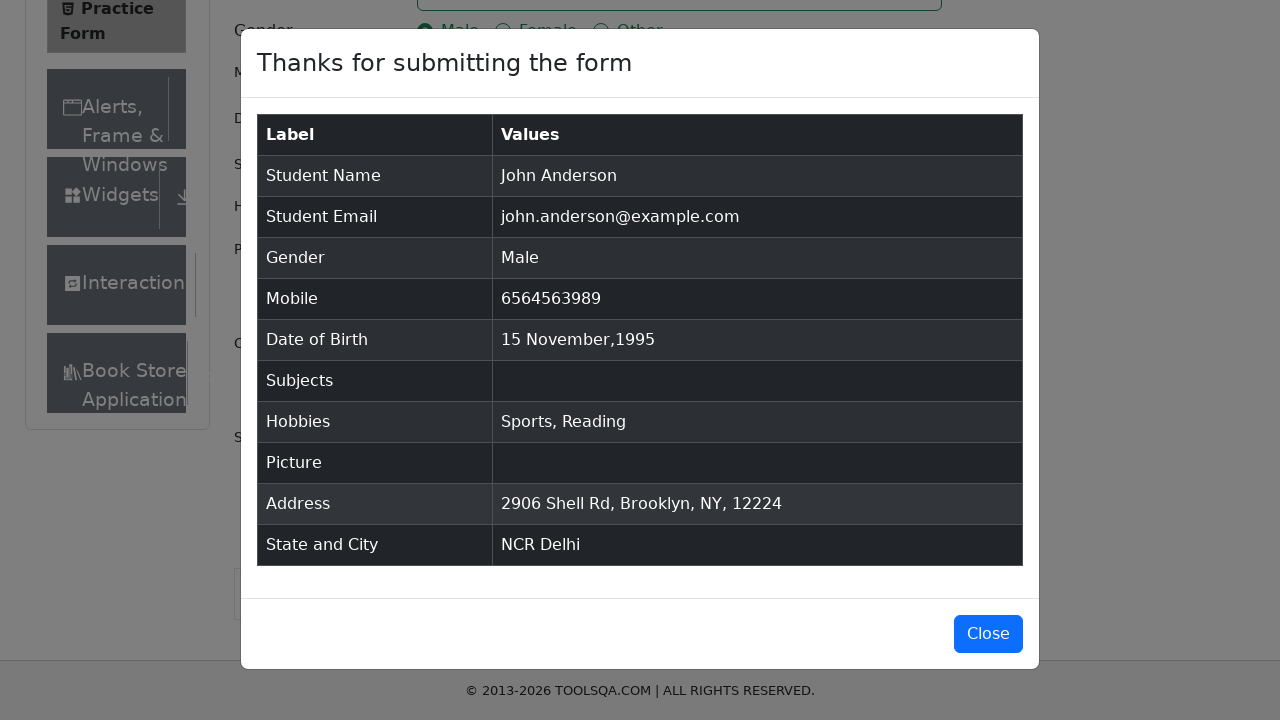